Tests alert handling functionality by interacting with different types of JavaScript alerts including text input alerts and confirmation dialogs

Starting URL: http://demo.automationtesting.in/Alerts.html

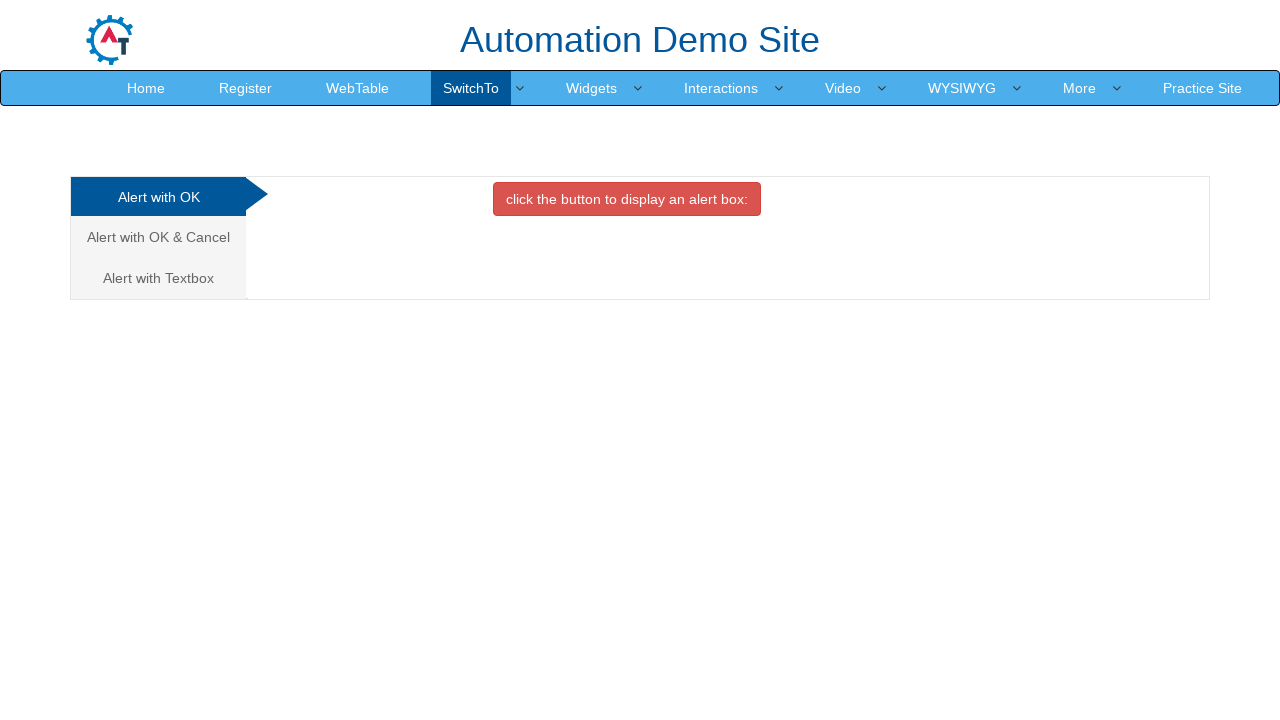

Clicked on the text box alert tab at (158, 278) on xpath=/html/body/div[1]/div/div/div/div[1]/ul/li[3]/a
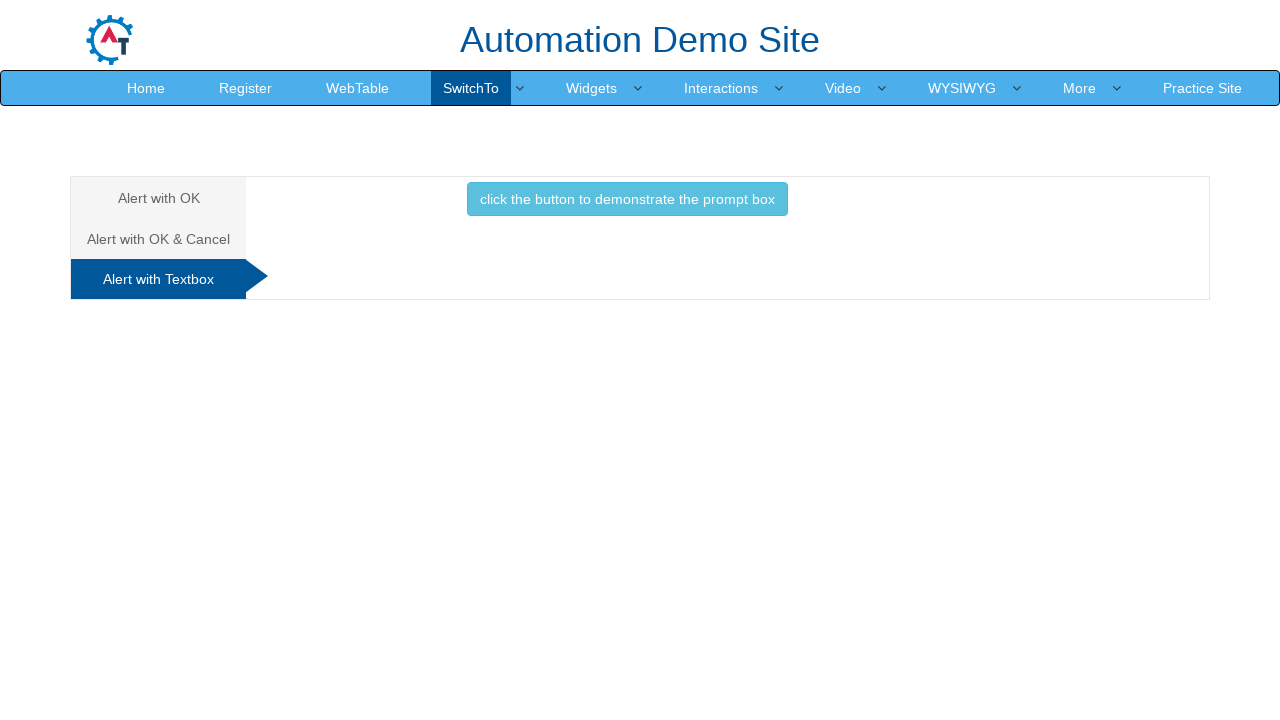

Clicked button to trigger text input alert at (627, 199) on xpath=//*[@id="Textbox"]/button
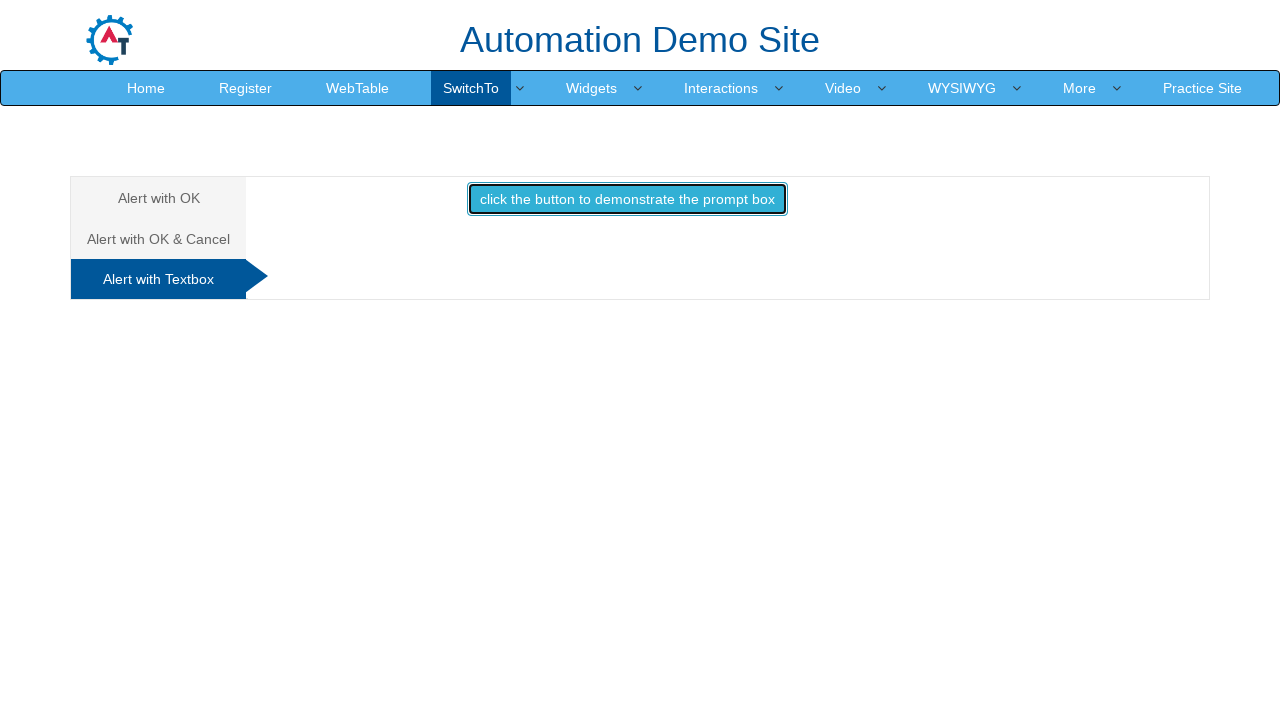

Handled text input alert by accepting with 'test input text'
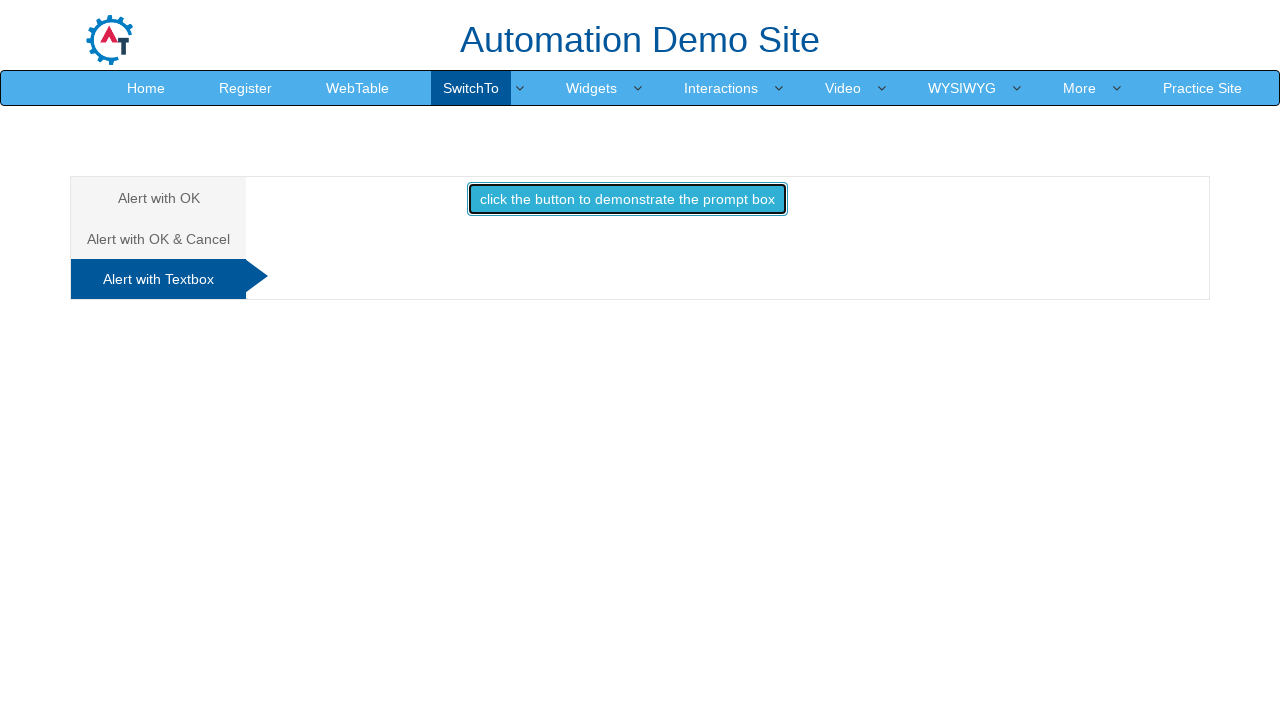

Clicked on the OK and Cancel alert tab at (158, 239) on xpath=/html/body/div[1]/div/div/div/div[1]/ul/li[2]/a
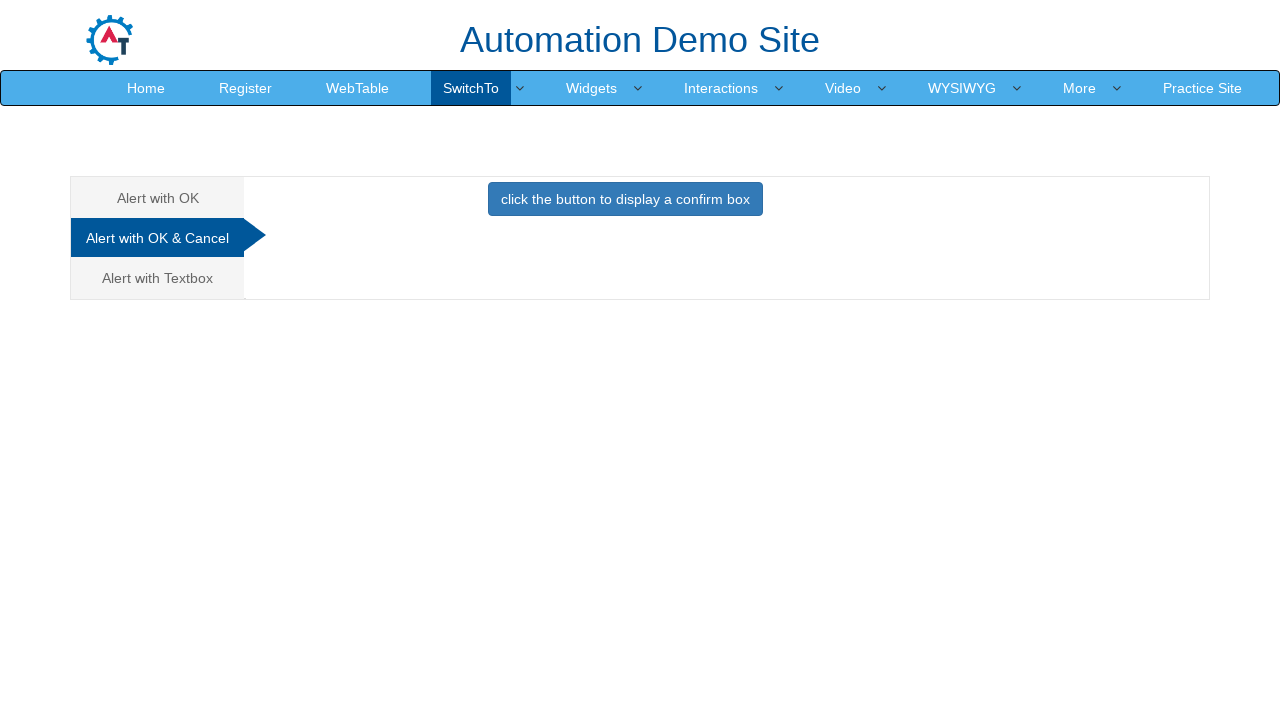

Clicked button to trigger confirmation alert at (625, 199) on xpath=//*[@id="CancelTab"]/button
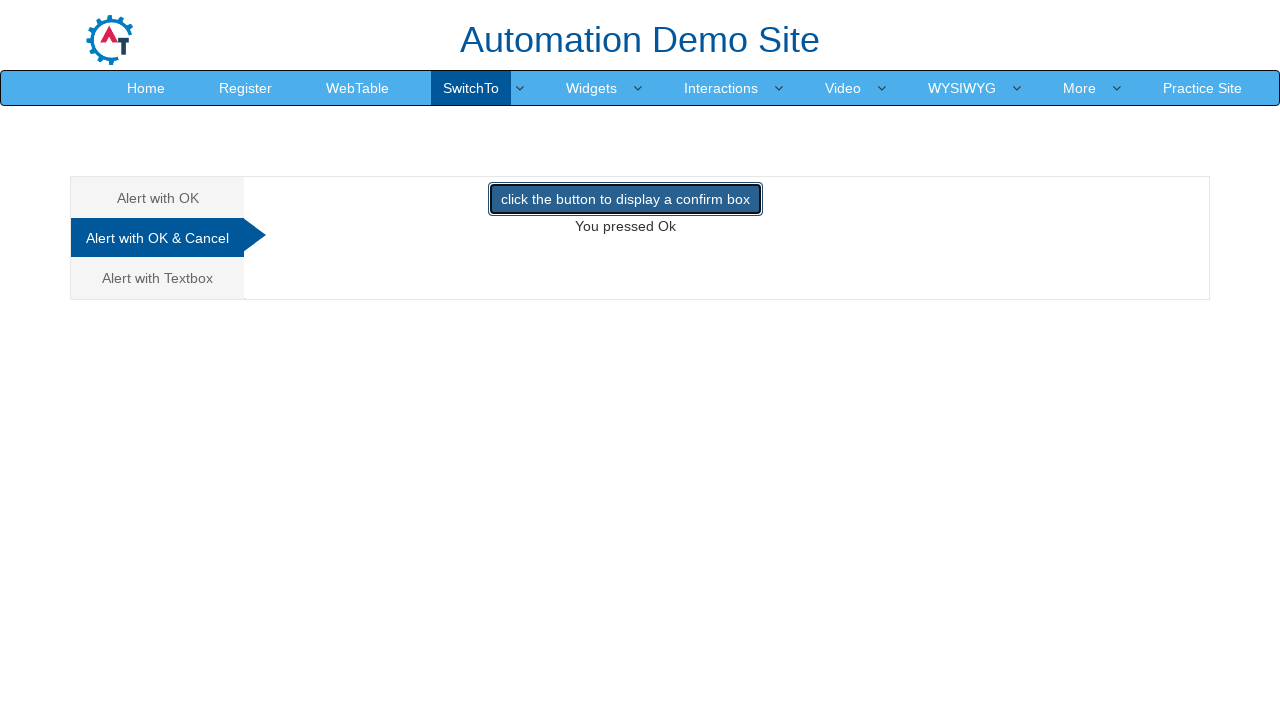

Handled confirmation alert by dismissing it
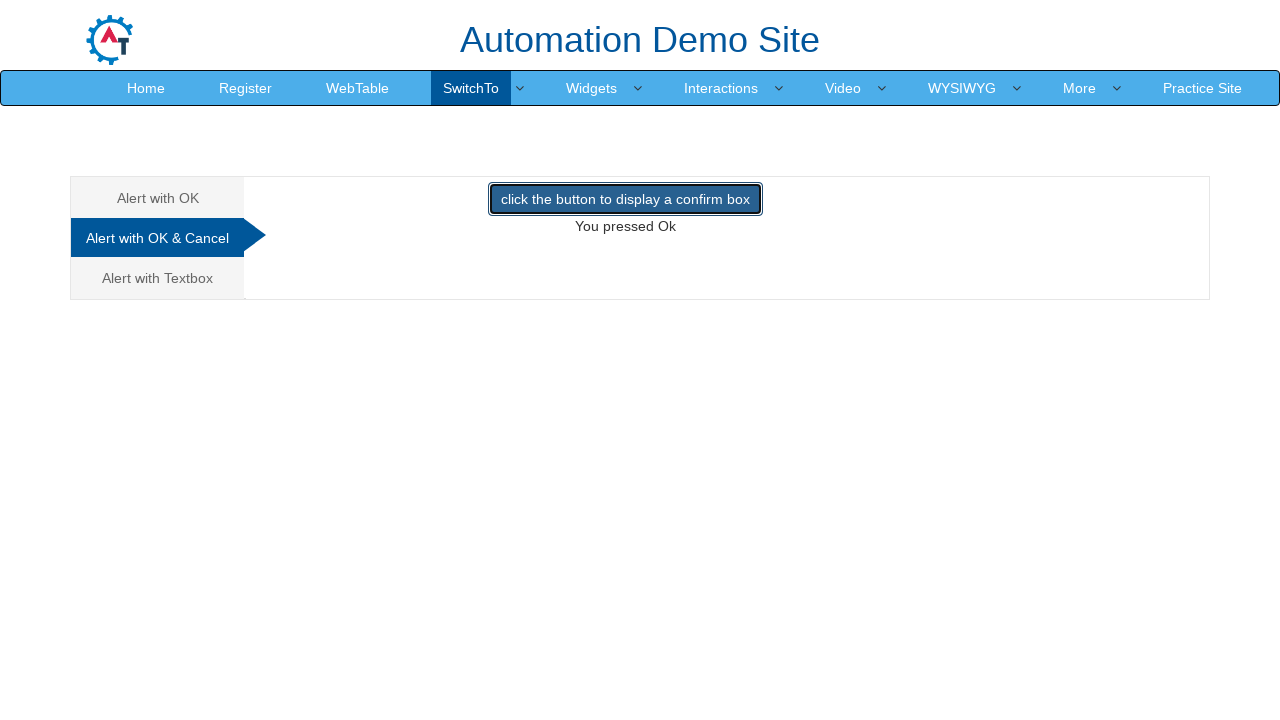

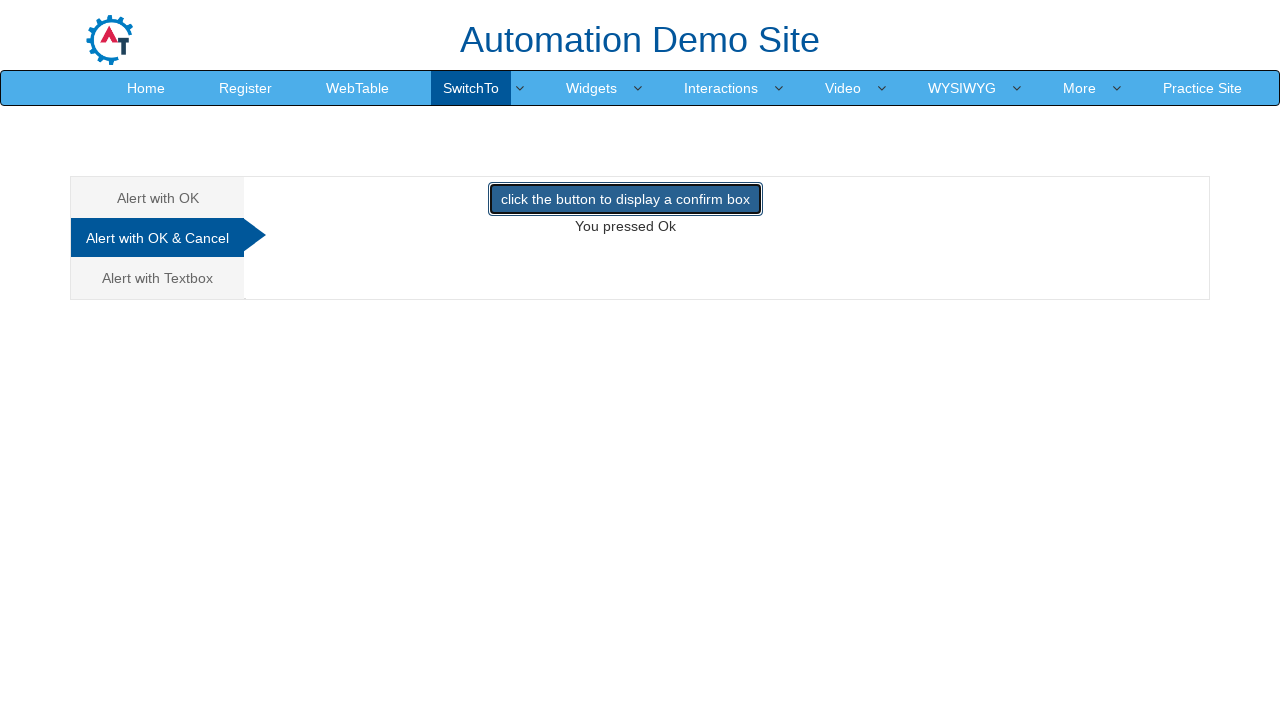